Tests file download functionality by navigating to a download page and clicking a download link to trigger a file download.

Starting URL: https://the-internet.herokuapp.com/download

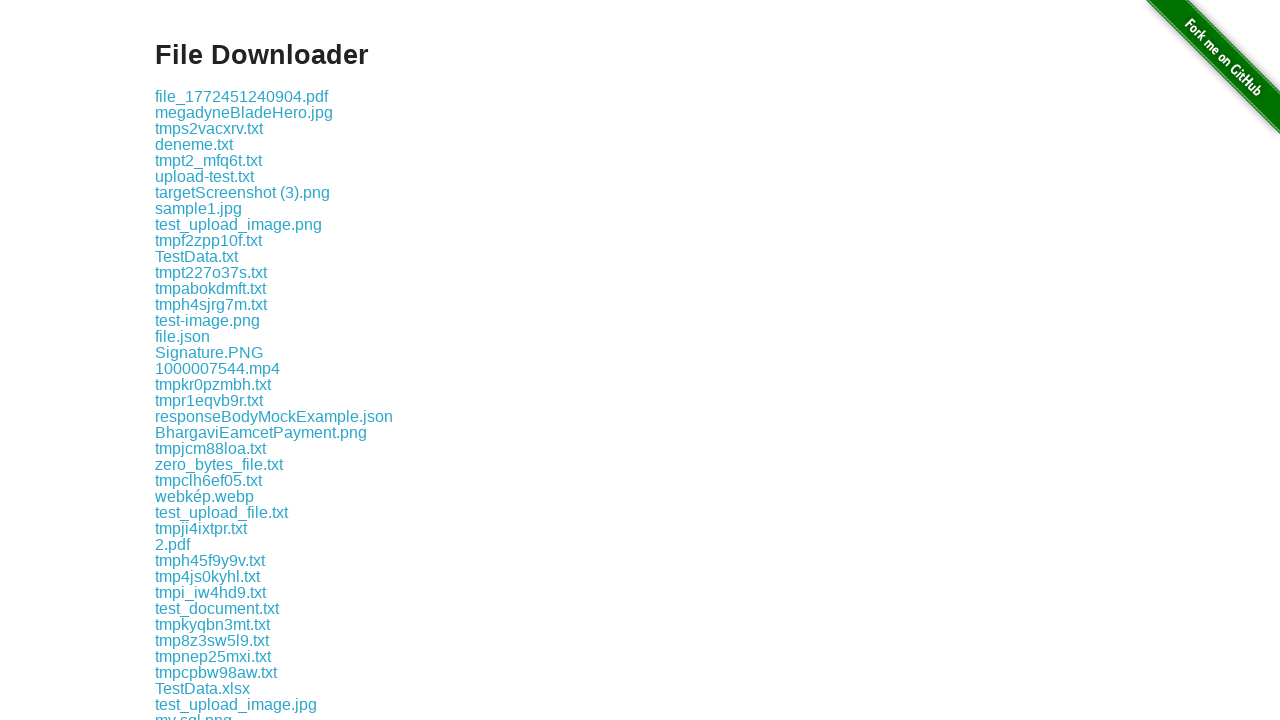

Navigated to download page
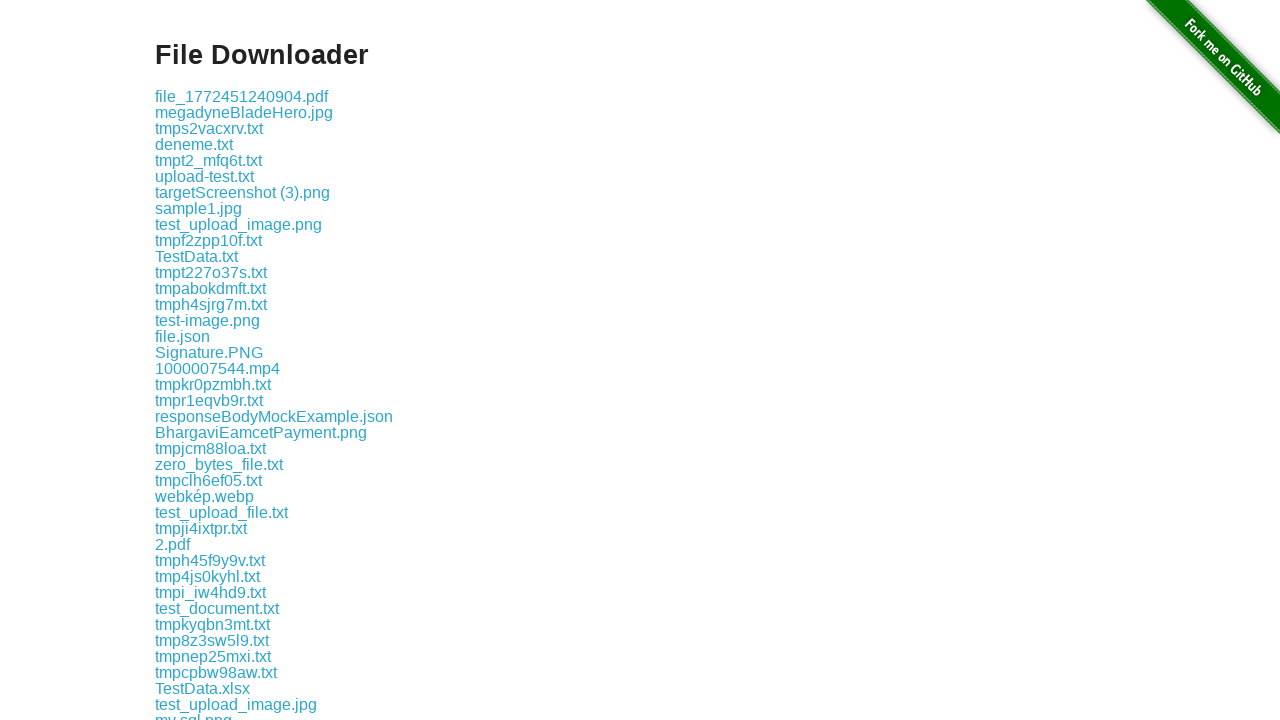

Clicked download link to trigger file download at (242, 96) on .example a
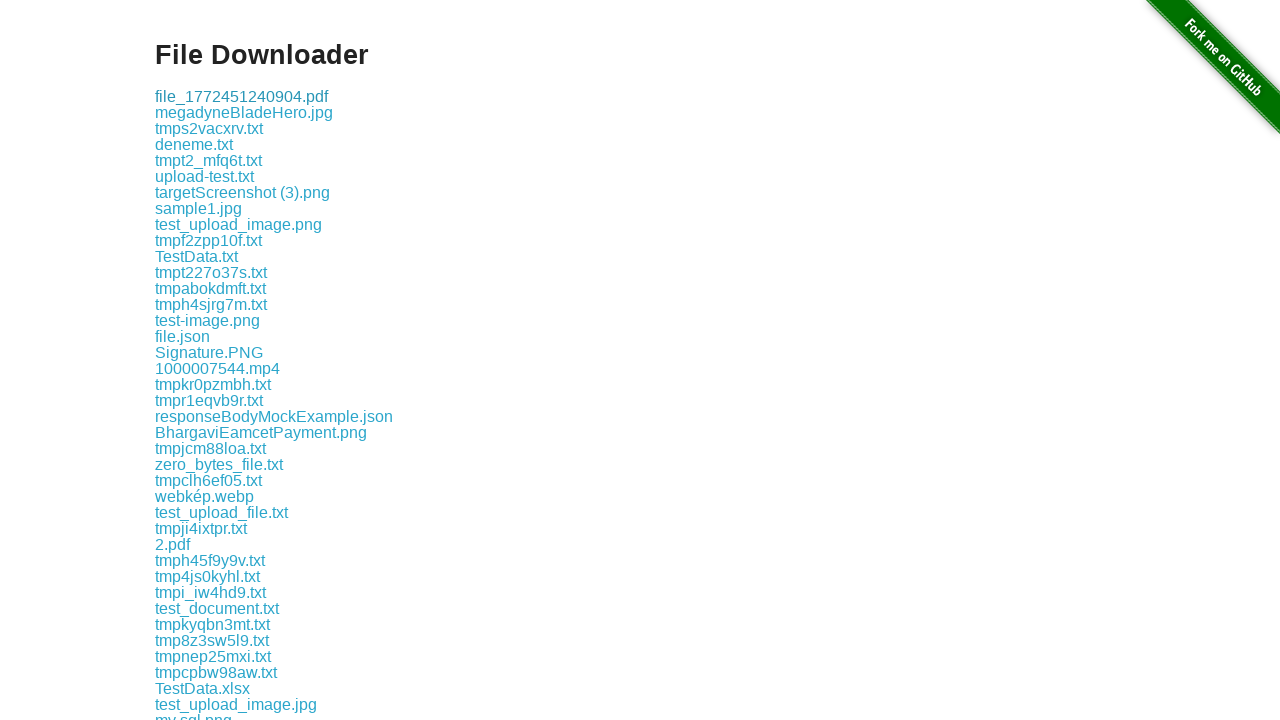

Waited for download to complete
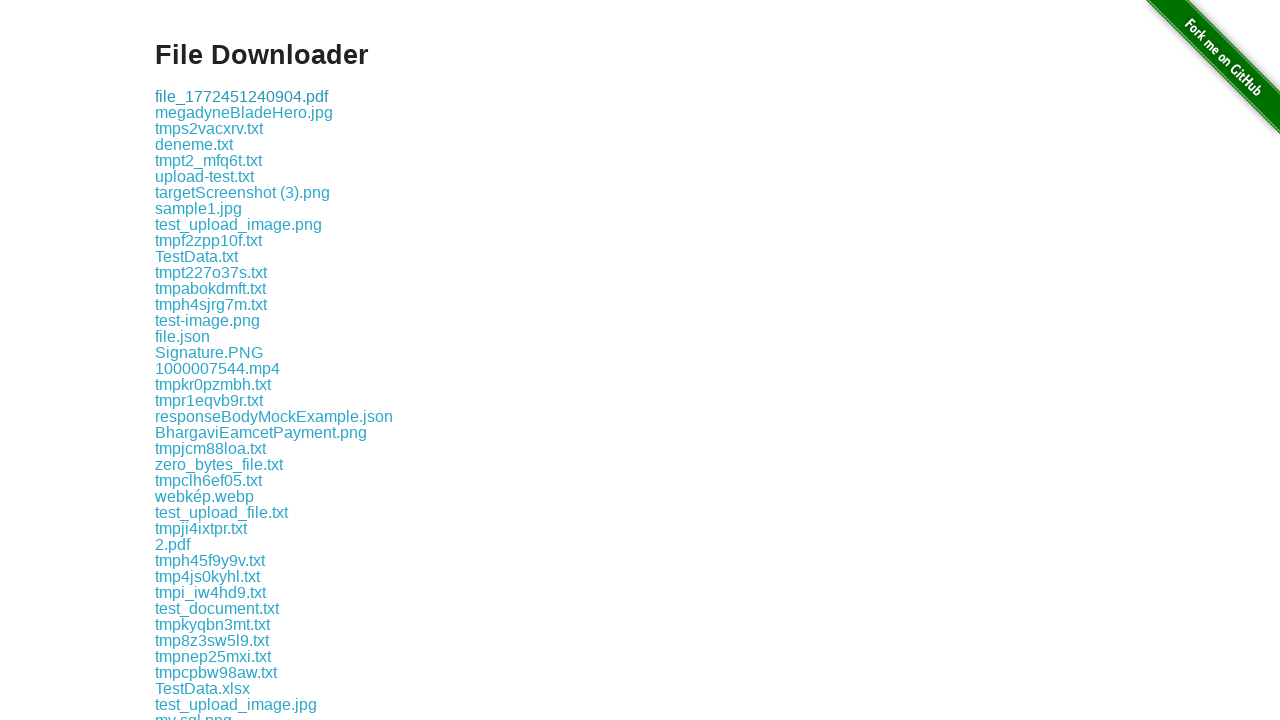

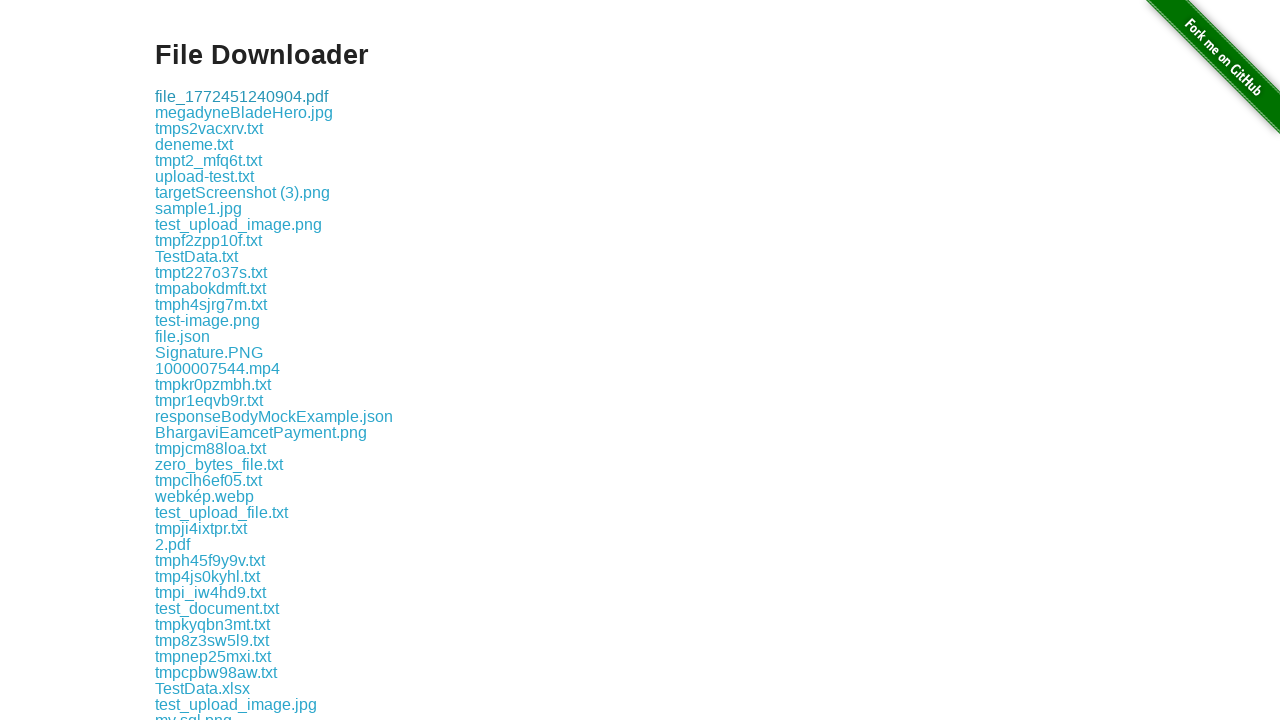